Tests flight booking form functionality by selecting trip type, origin/destination airports, enabling senior citizen discount, selecting number of passengers, and submitting the search form.

Starting URL: https://rahulshettyacademy.com/dropdownsPractise

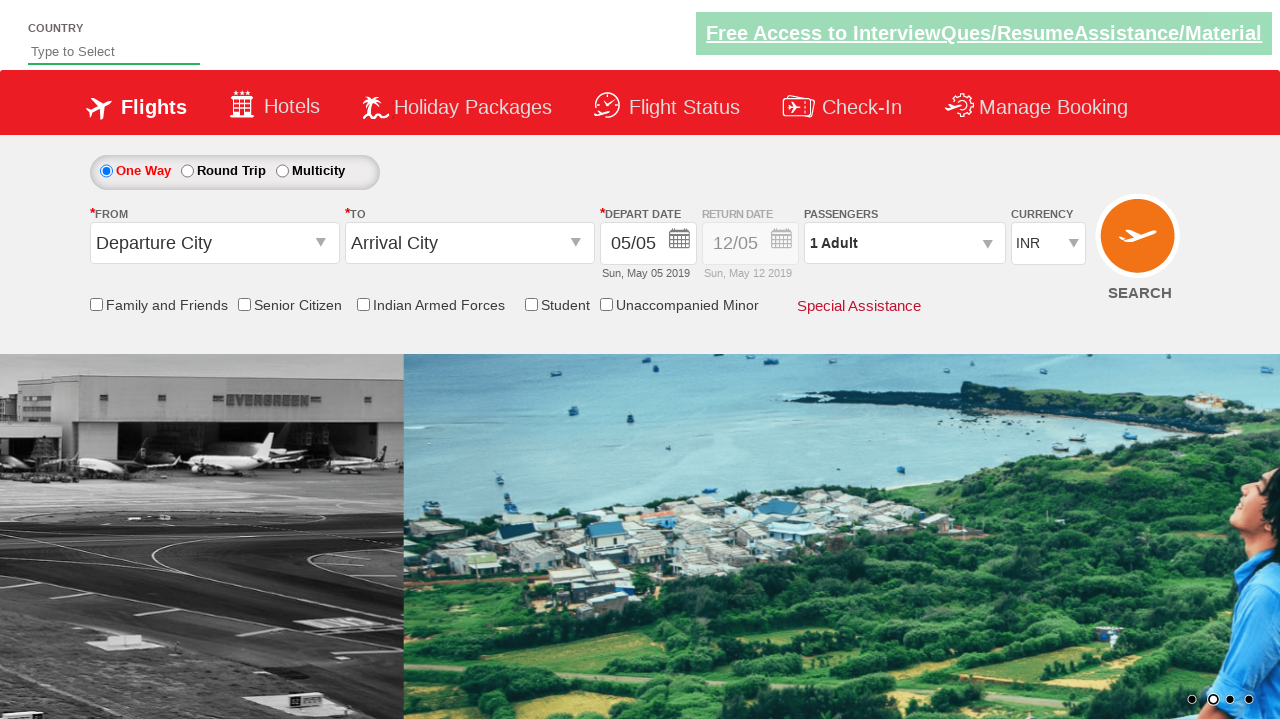

Selected one-way trip radio button at (106, 171) on #ctl00_mainContent_rbtnl_Trip_0
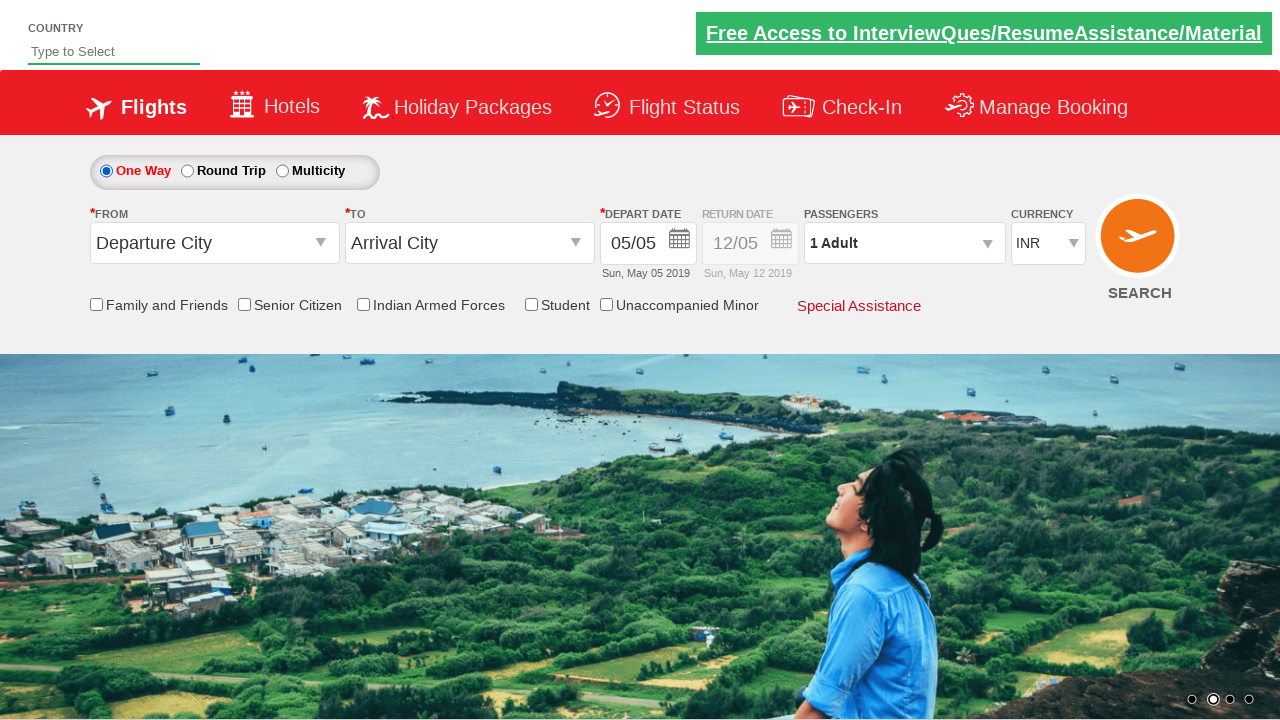

Clicked on origin station dropdown at (323, 244) on #ctl00_mainContent_ddl_originStation1_CTXTaction
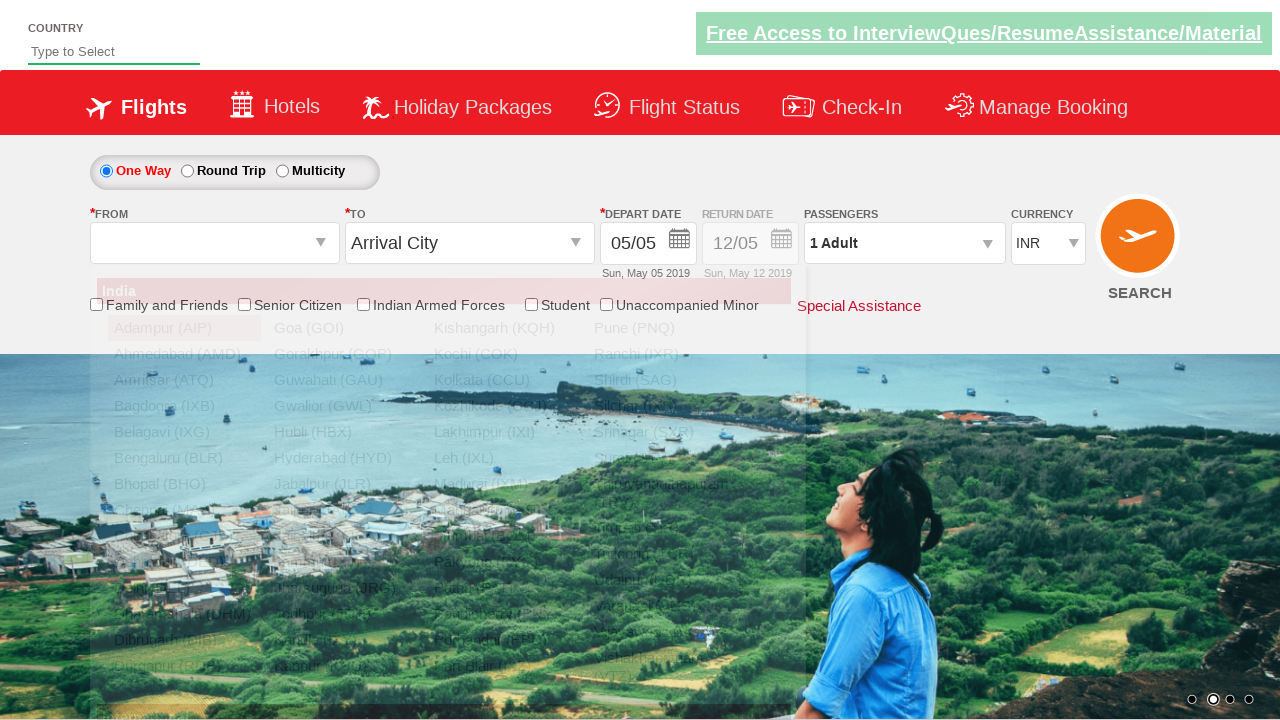

Selected Delhi (DEL) as origin airport at (184, 588) on xpath=//a[@value='DEL']
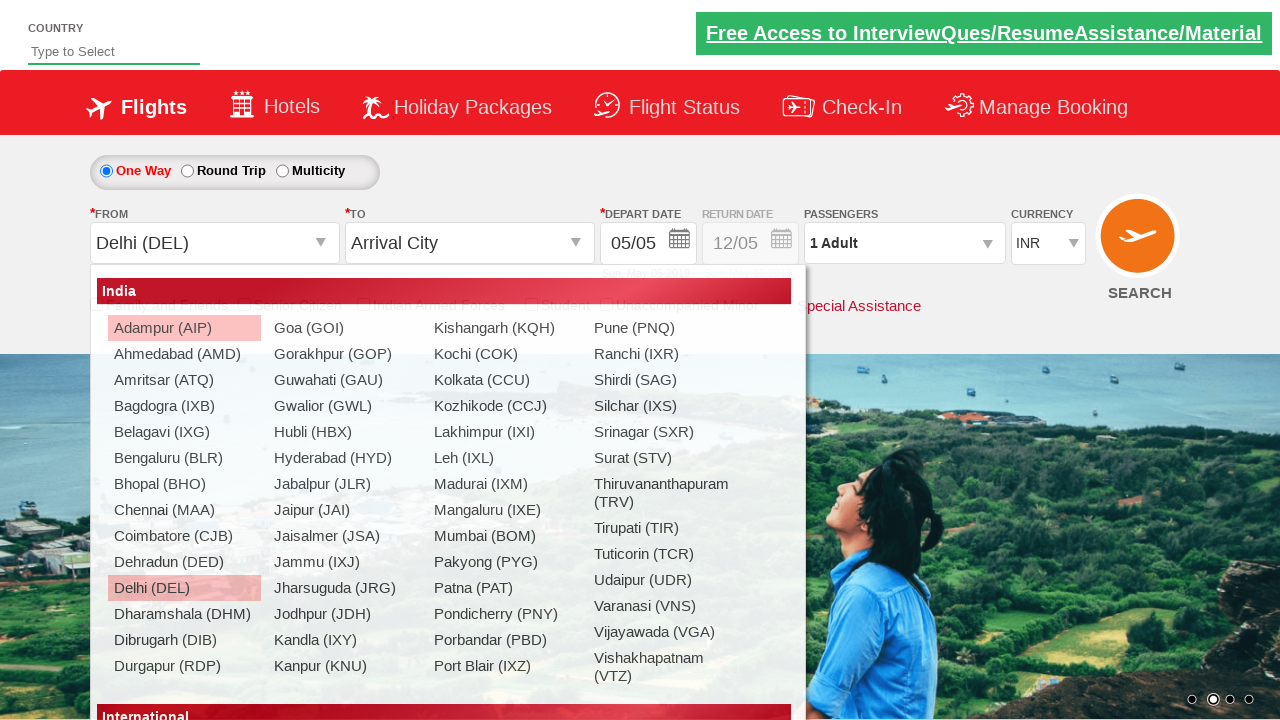

Waited for destination dropdown to be ready
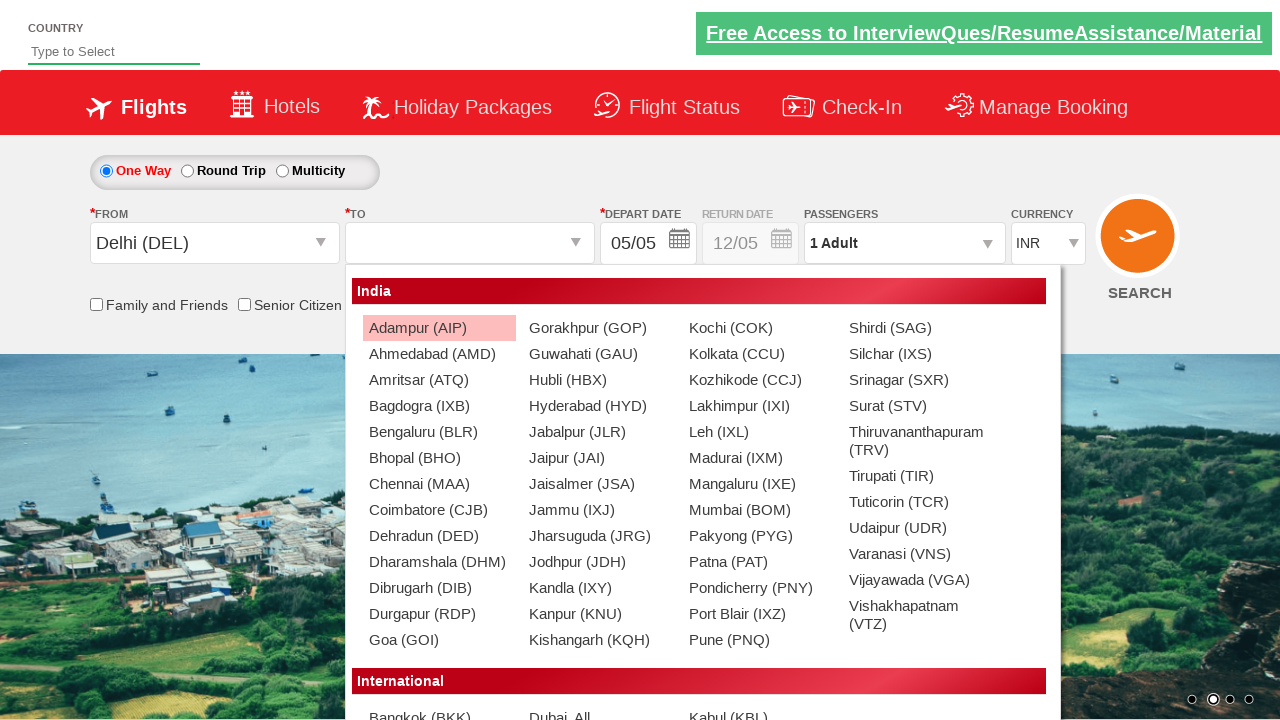

Selected Chennai (MAA) as destination airport at (439, 484) on xpath=//div[@id='glsctl00_mainContent_ddl_destinationStation1_CTNR'] //a[@value=
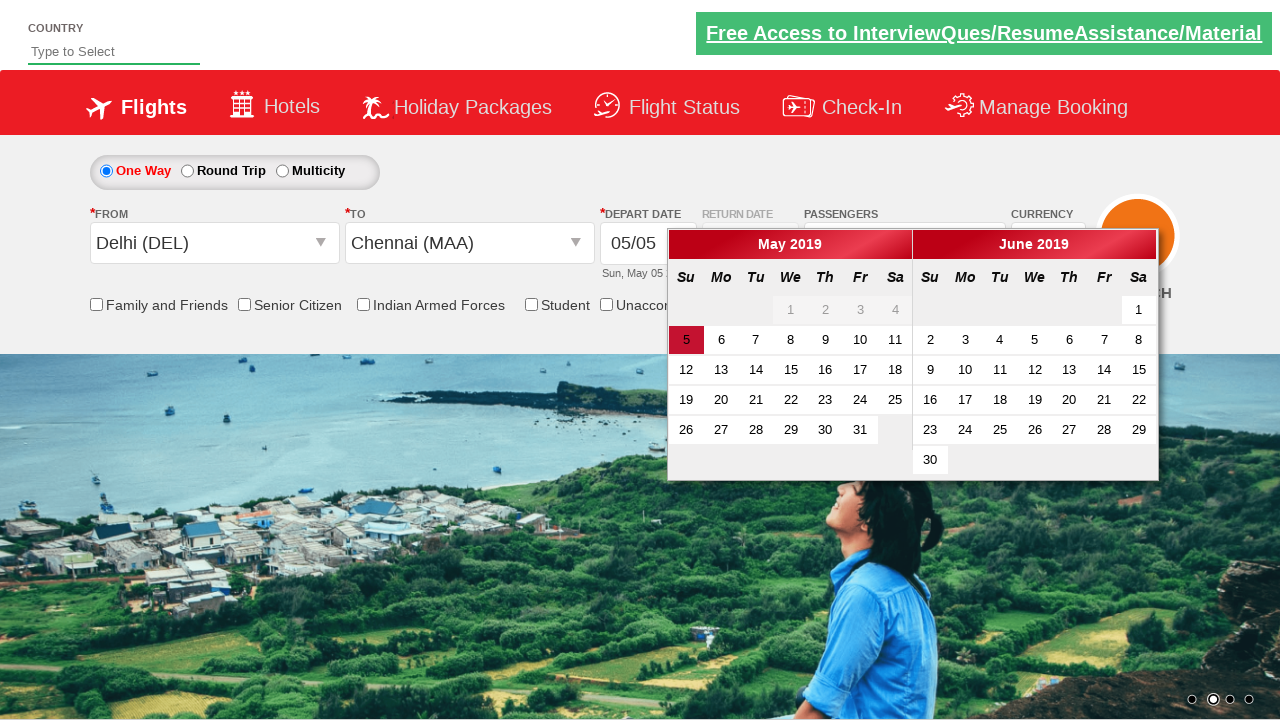

Retrieved return date field style attribute
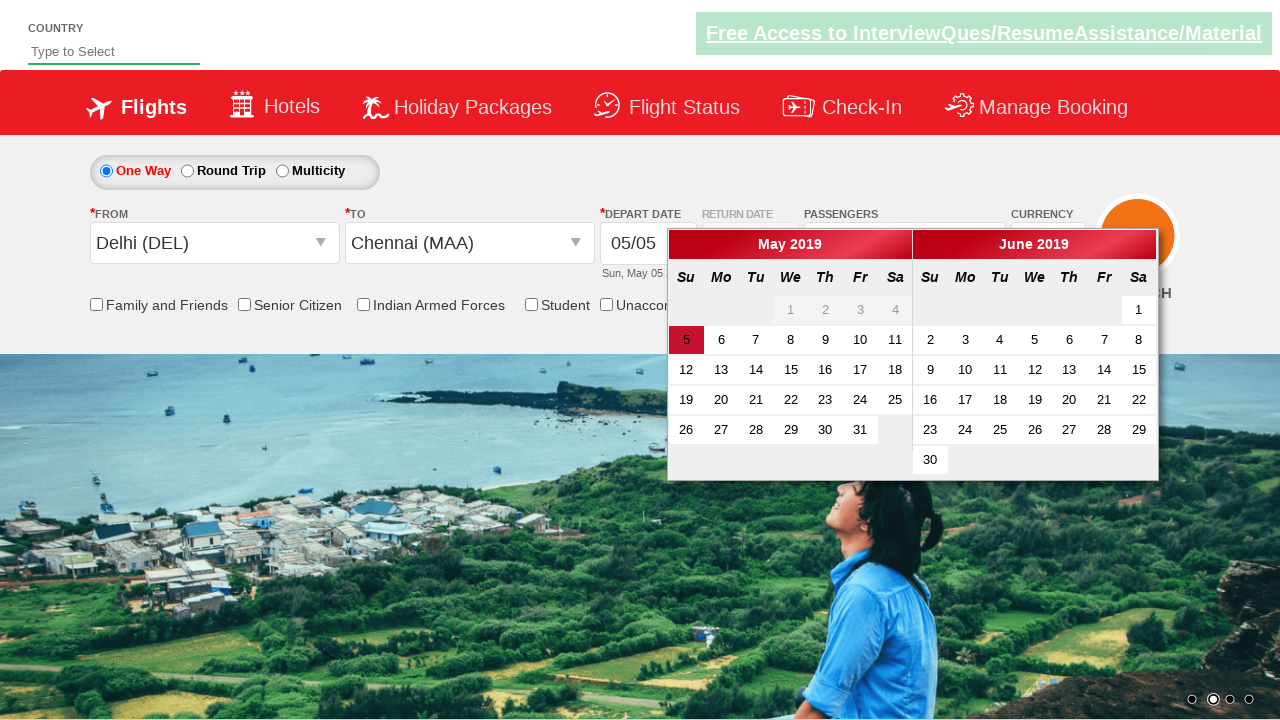

Verified return date is disabled for one-way trip
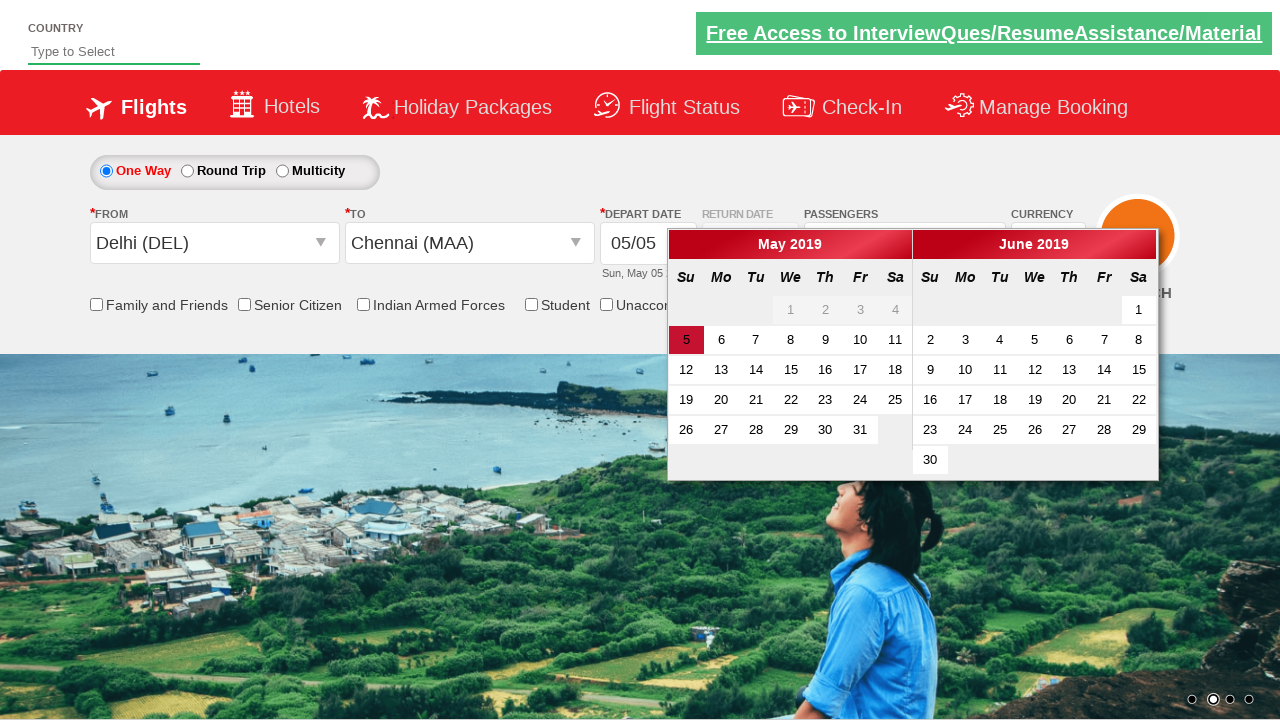

Enabled senior citizen discount checkbox at (244, 304) on input[id*='SeniorCitizenDiscount']
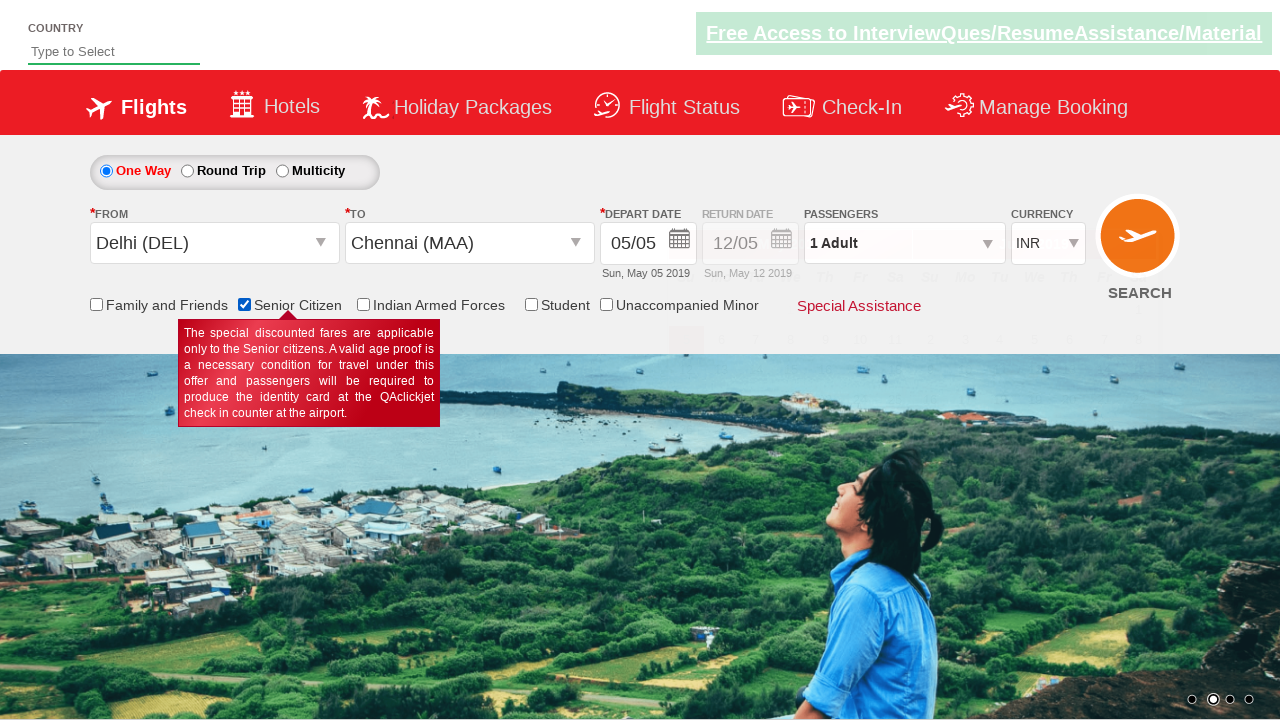

Clicked on passenger info dropdown at (904, 243) on #divpaxinfo
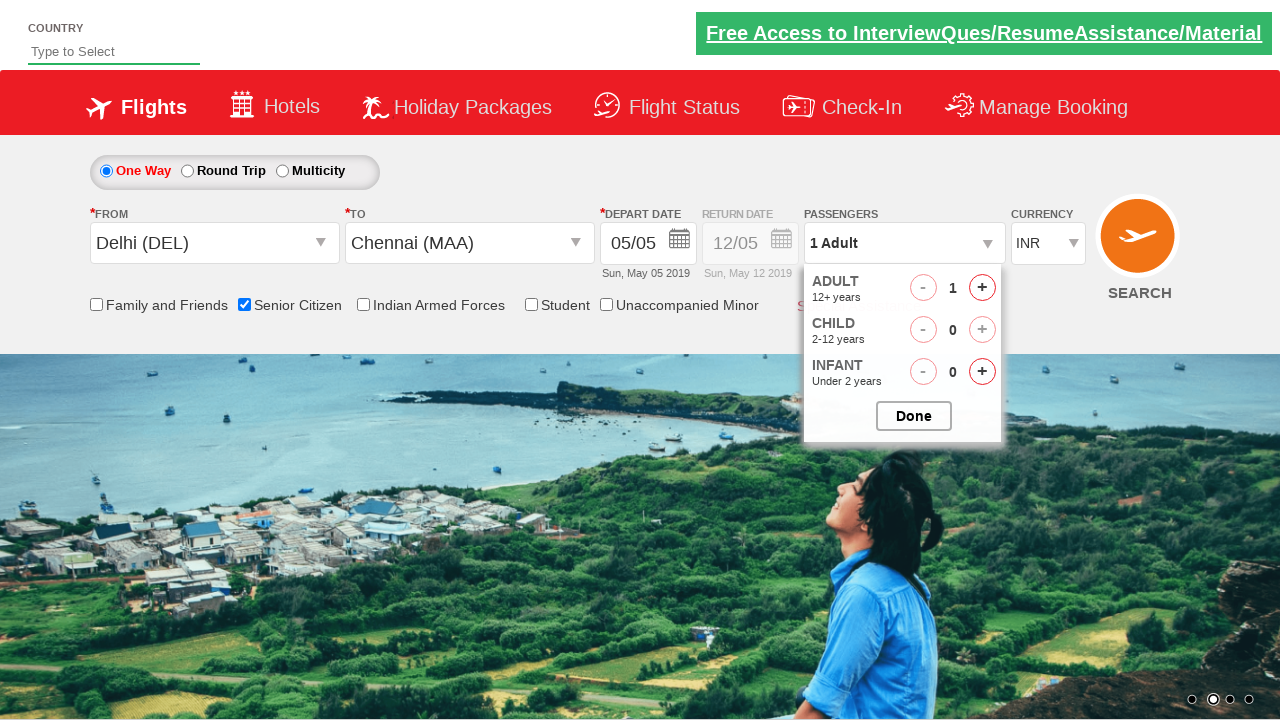

Waited for passenger options to appear
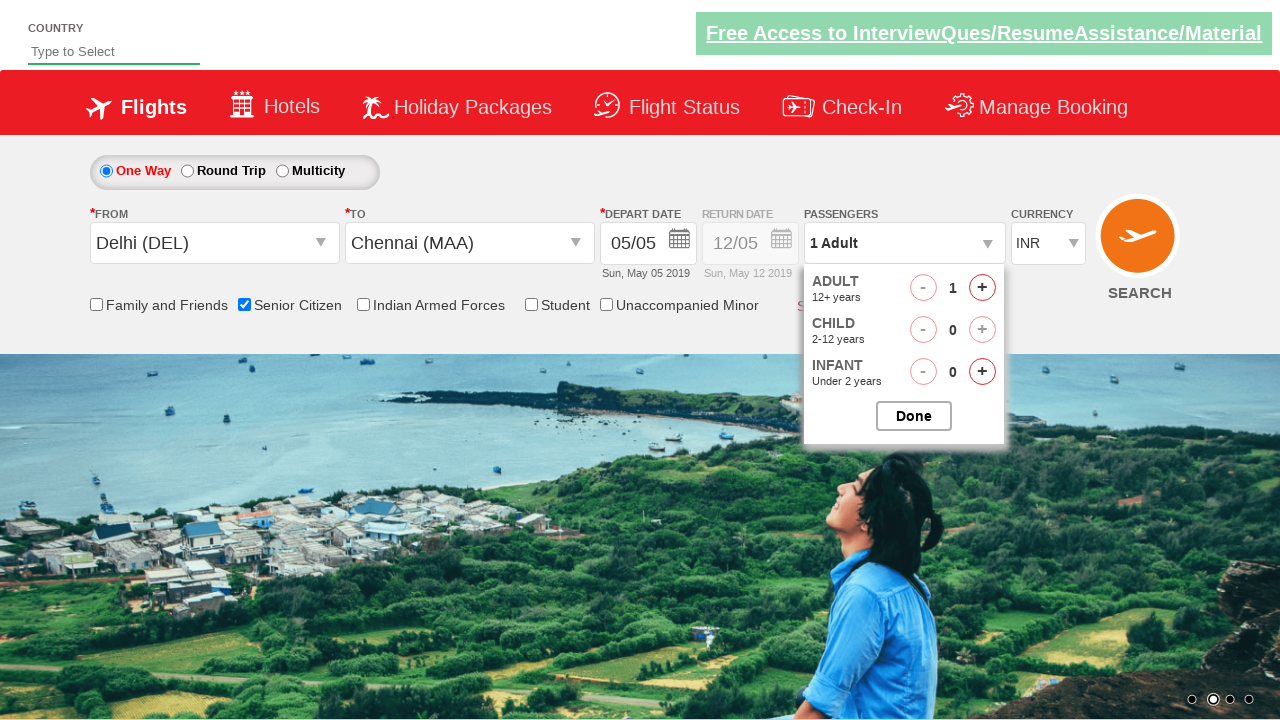

Increased adult passenger count (iteration 1 of 4) at (982, 288) on #hrefIncAdt
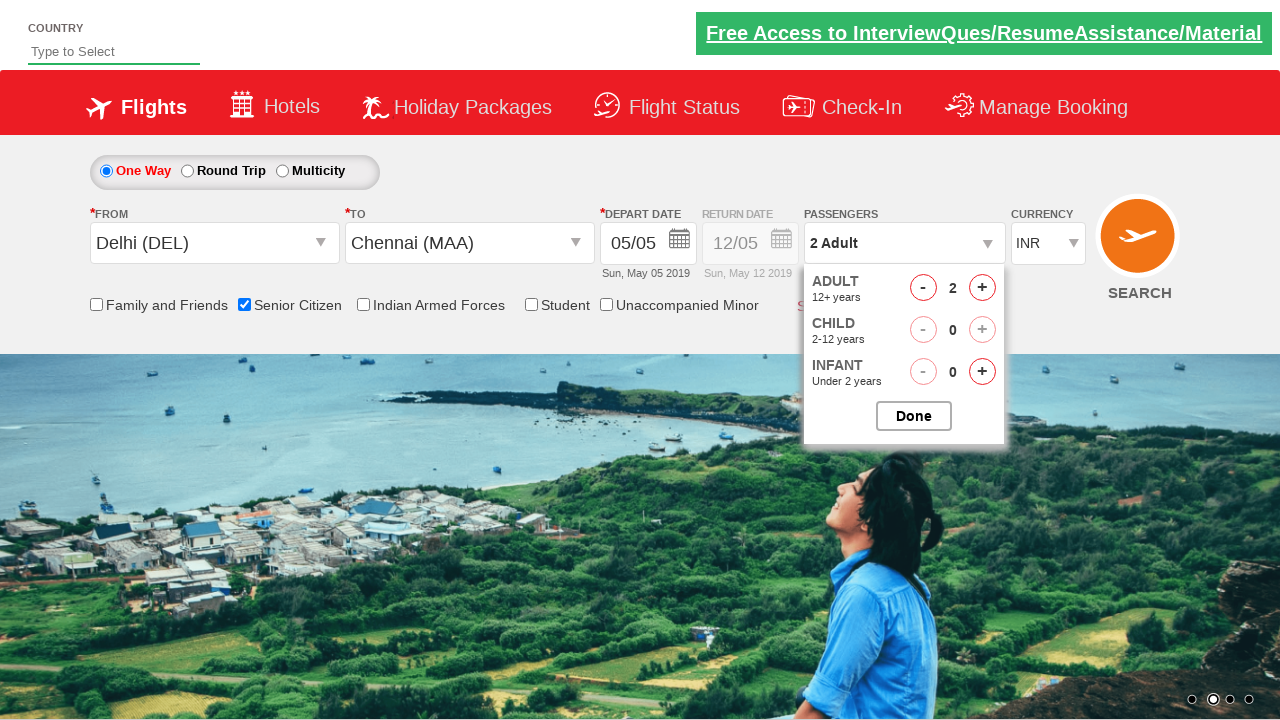

Increased adult passenger count (iteration 2 of 4) at (982, 288) on #hrefIncAdt
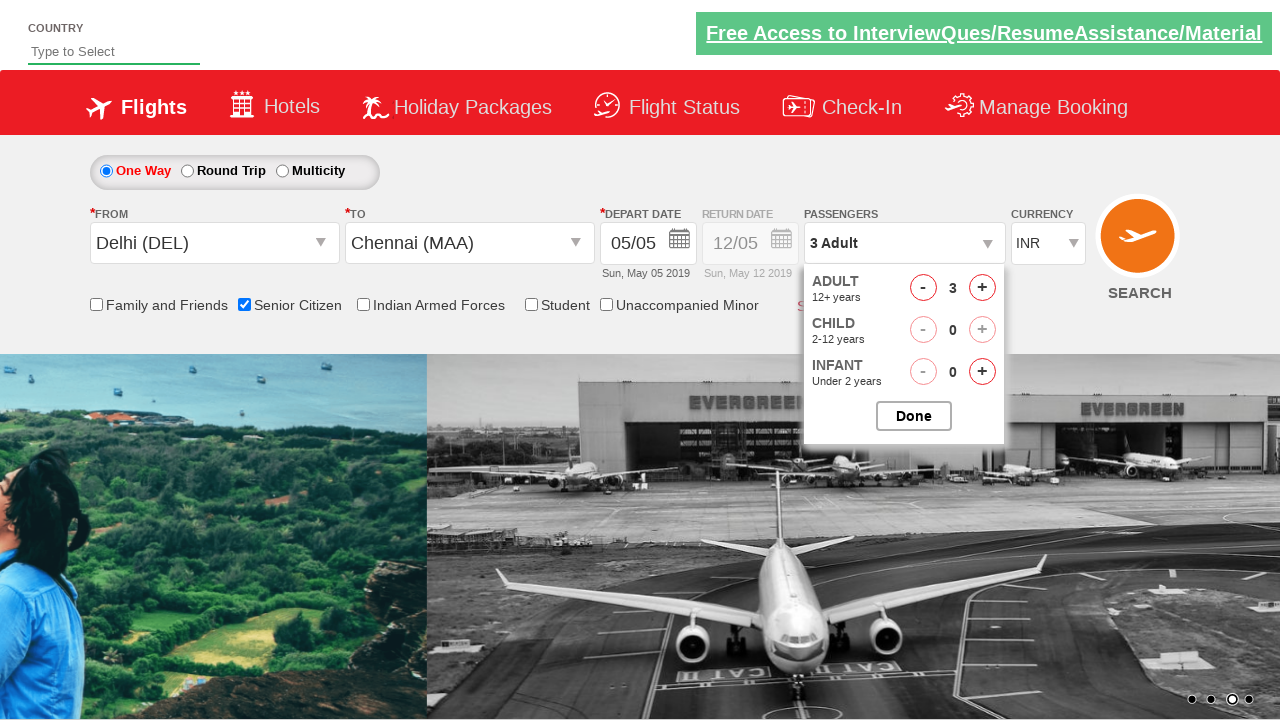

Increased adult passenger count (iteration 3 of 4) at (982, 288) on #hrefIncAdt
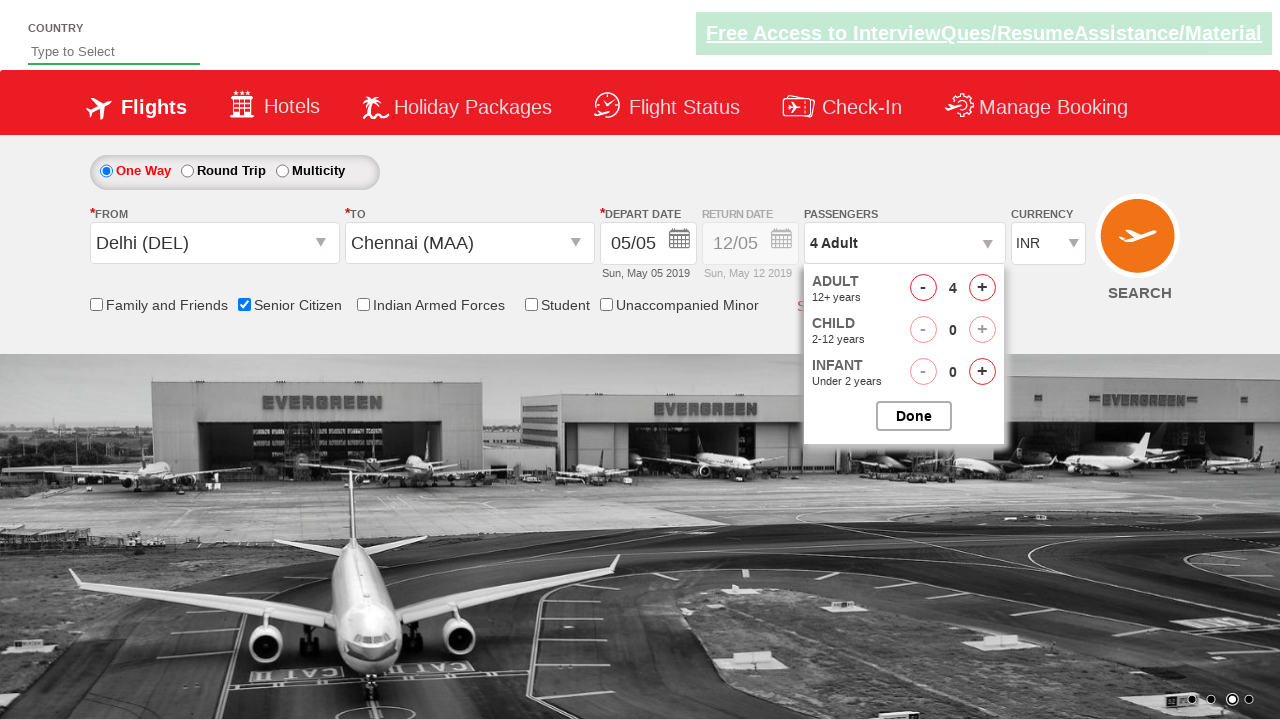

Increased adult passenger count (iteration 4 of 4) at (982, 288) on #hrefIncAdt
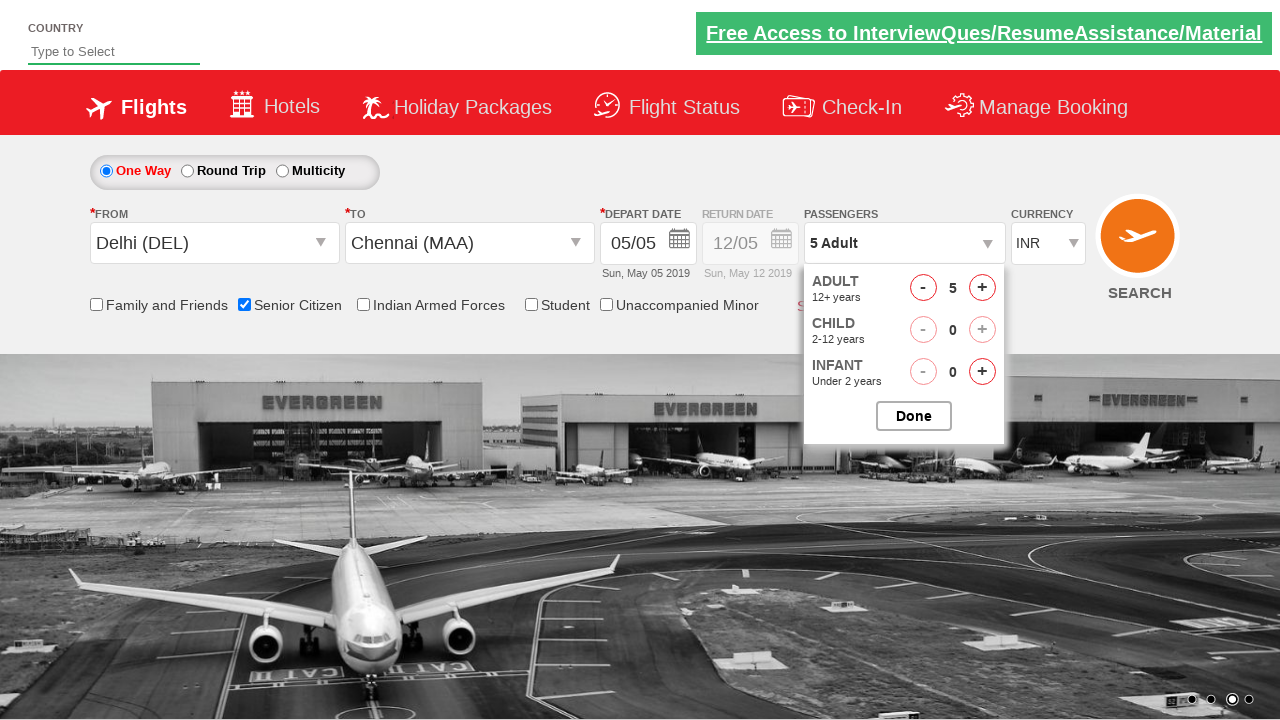

Closed passenger options dropdown at (914, 416) on #btnclosepaxoption
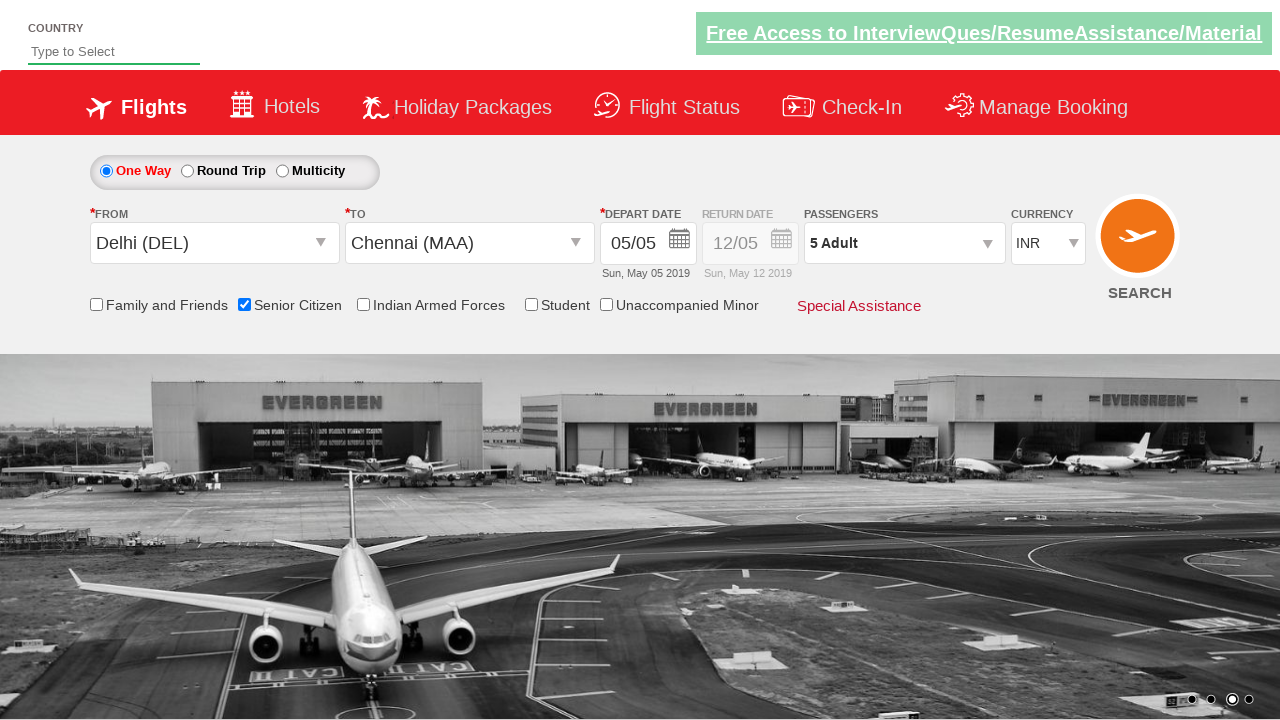

Retrieved passenger count text: '5 Adult'
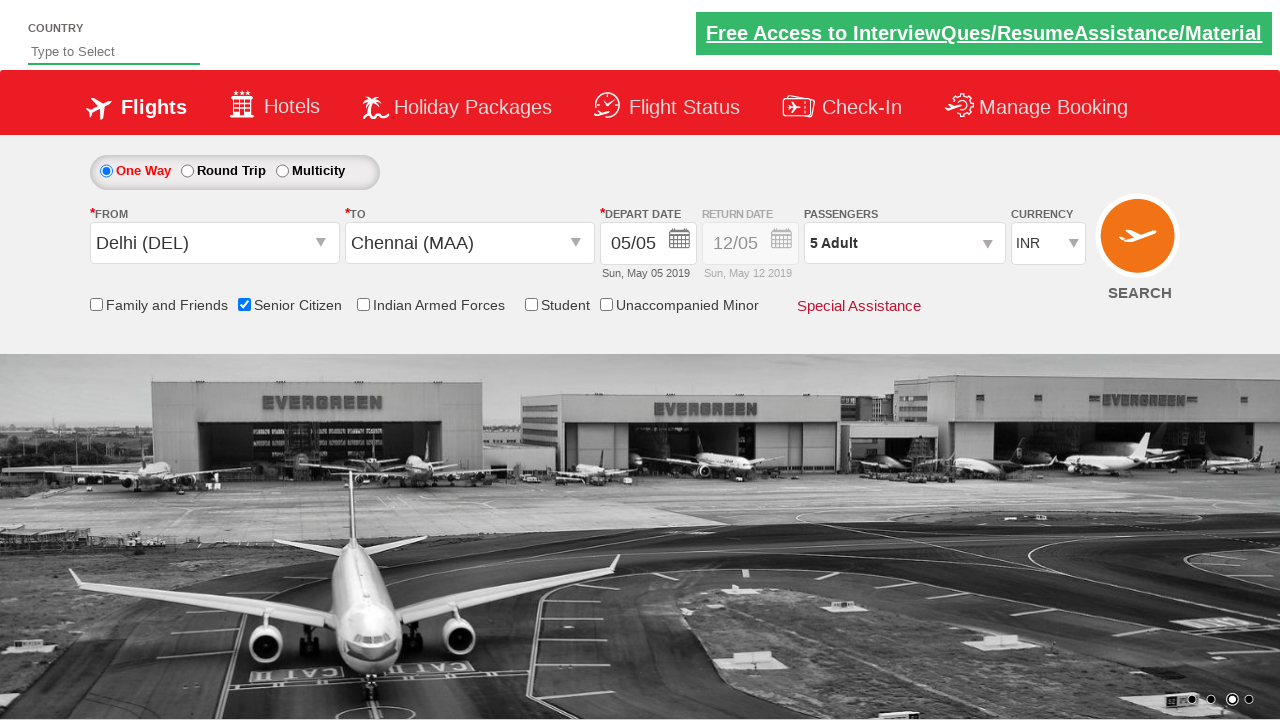

Verified passenger count is '5 Adult' as expected
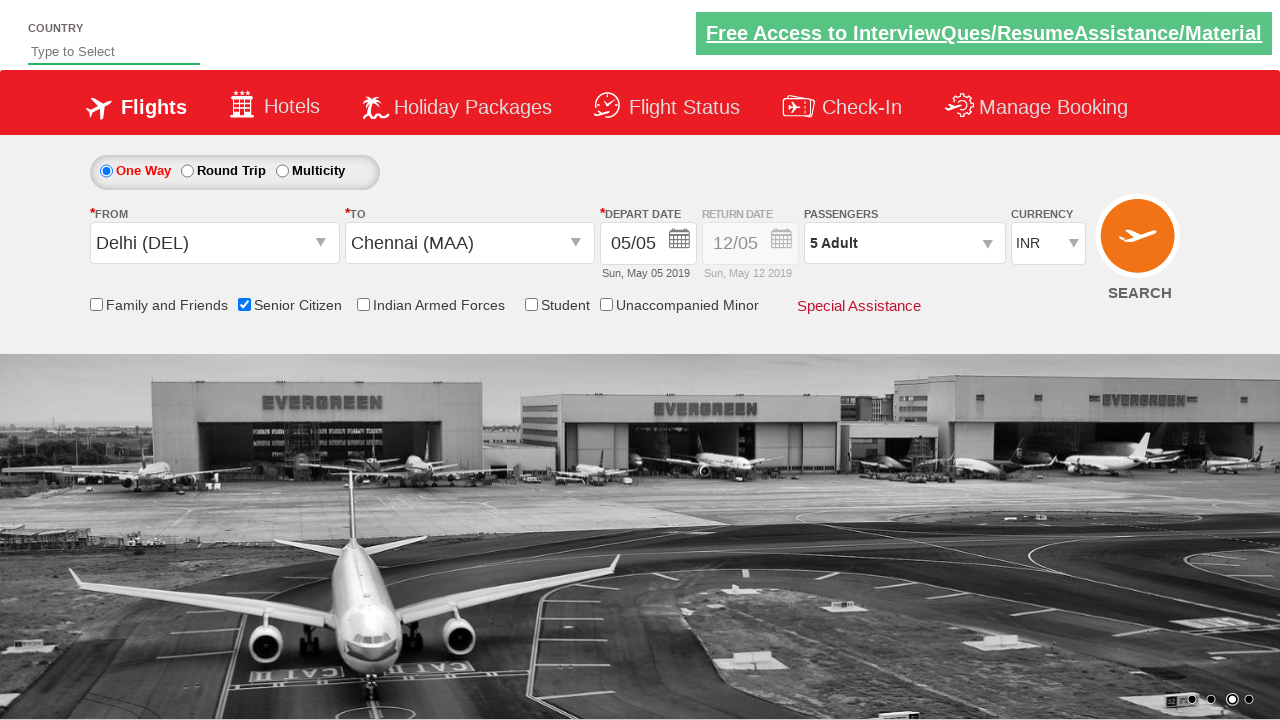

Clicked search button to submit flight booking form at (1140, 245) on input[value='Search']
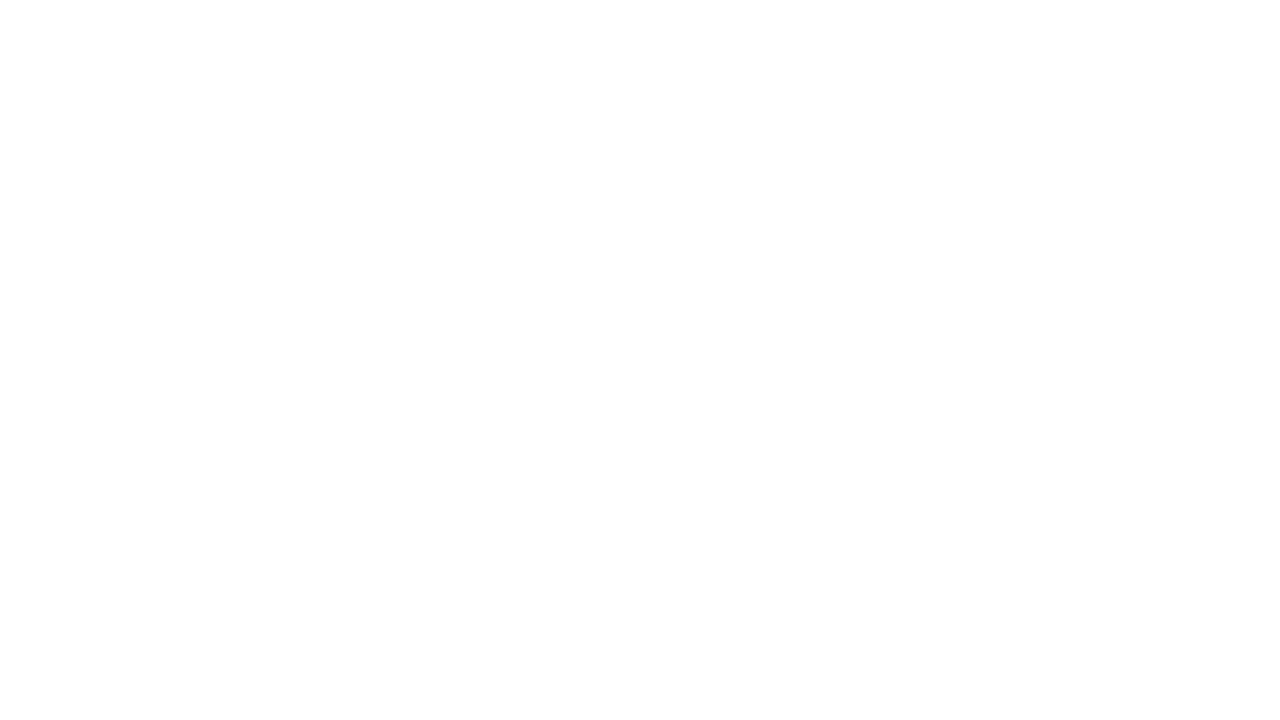

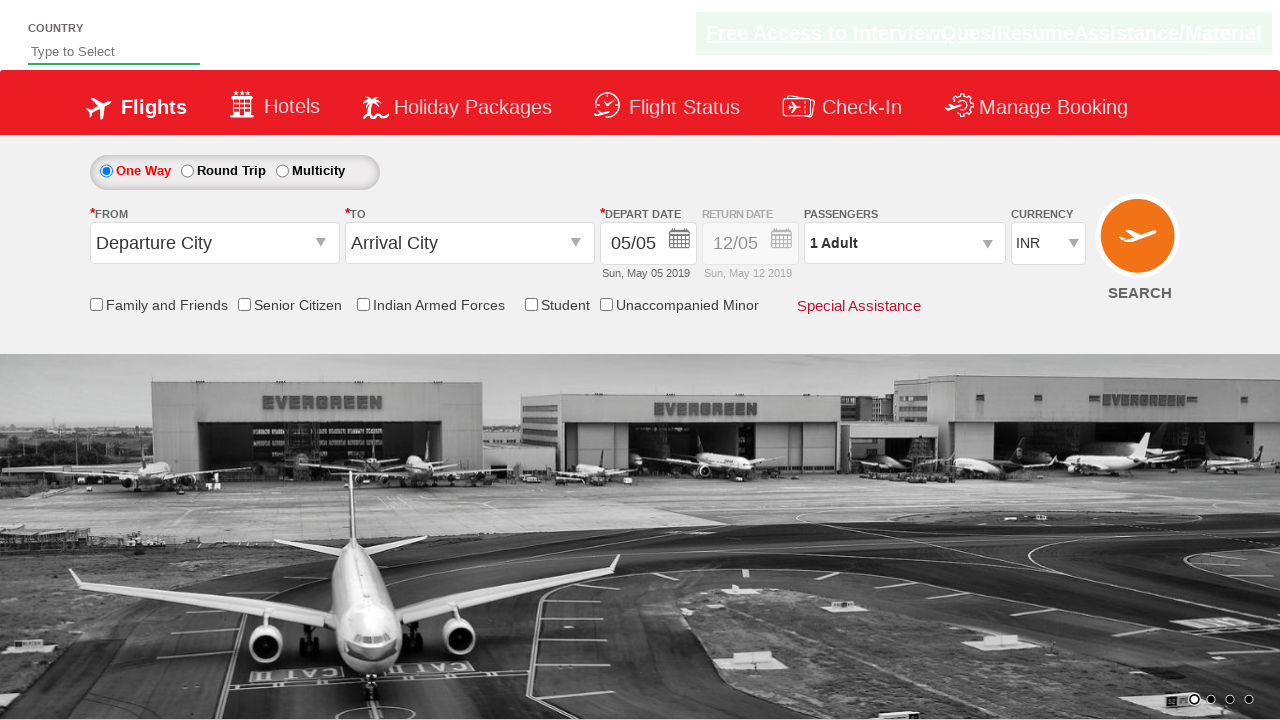